Navigates to SauceLabs guinea-pig test page and verifies the page loads by checking the title is present

Starting URL: https://saucelabs.com/test/guinea-pig

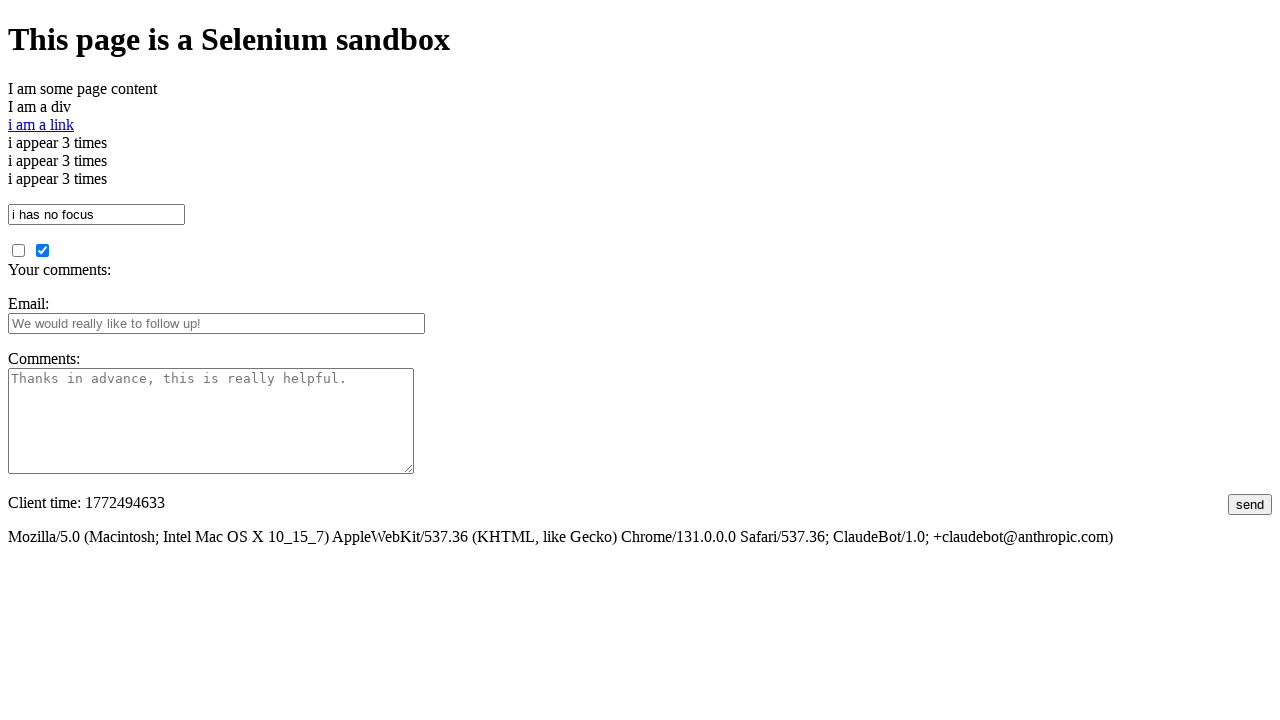

Navigated to SauceLabs guinea-pig test page
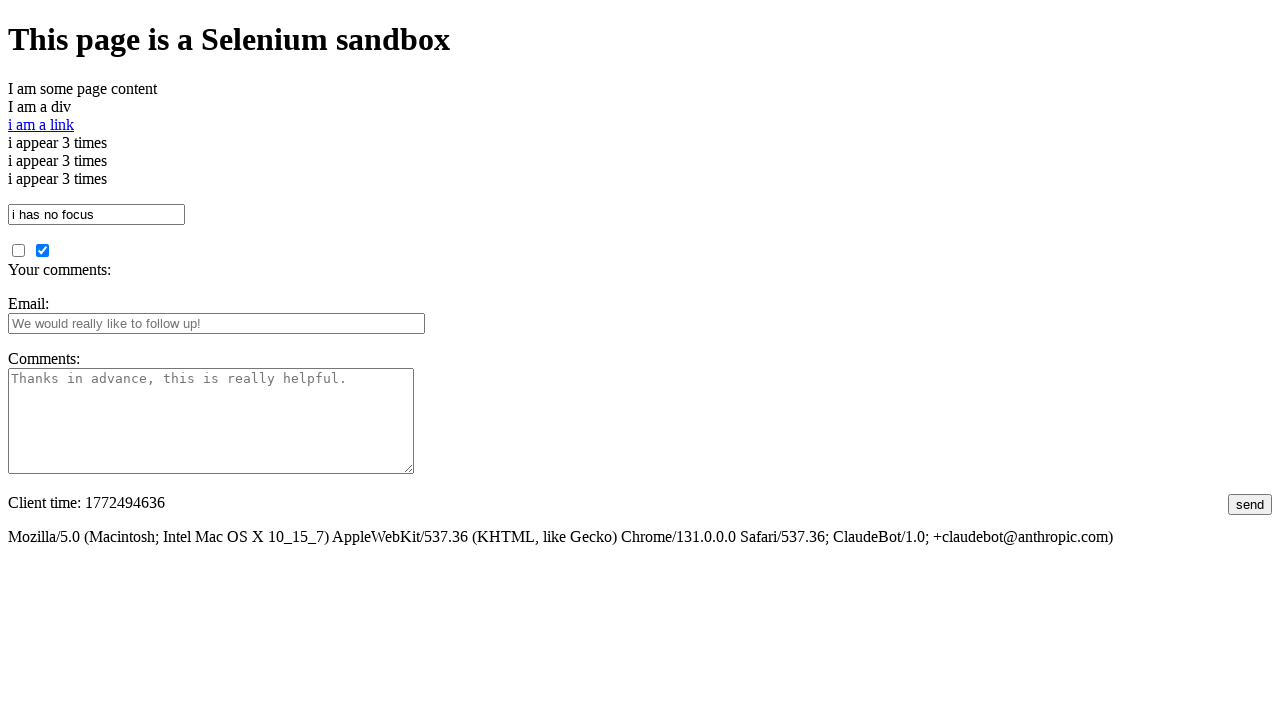

Page loaded and DOM content was ready
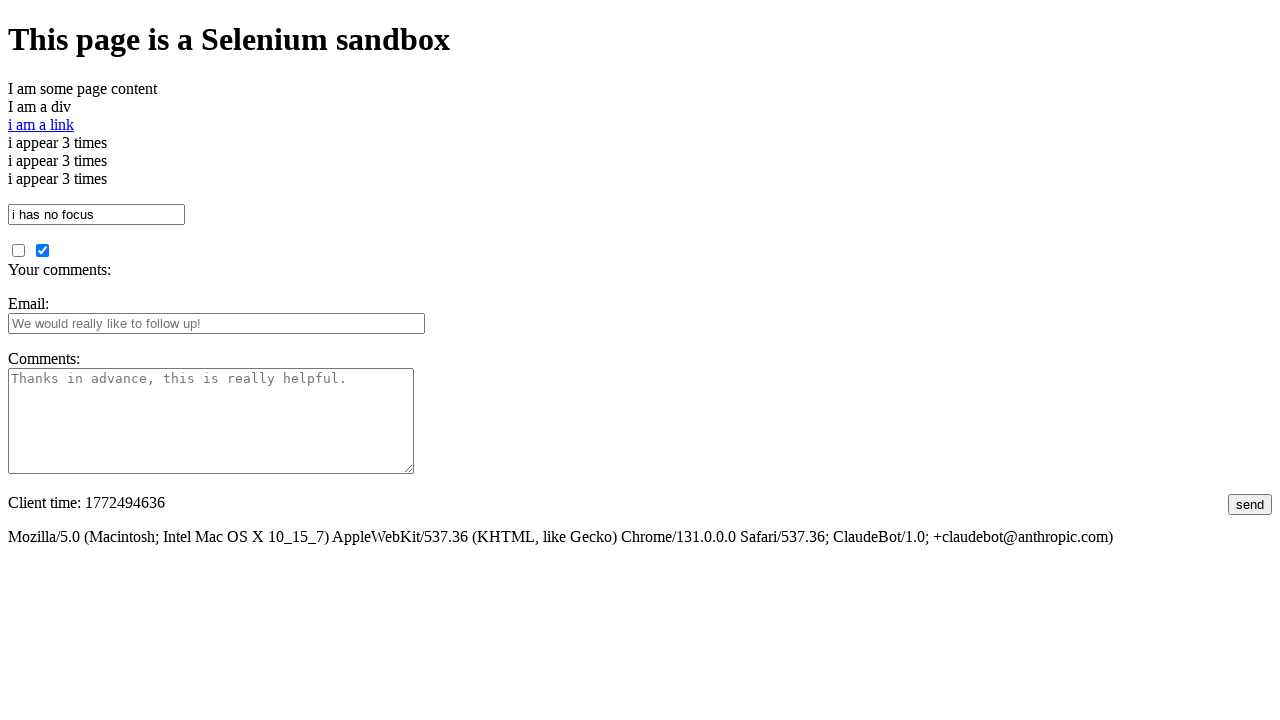

Verified page title is present and not empty
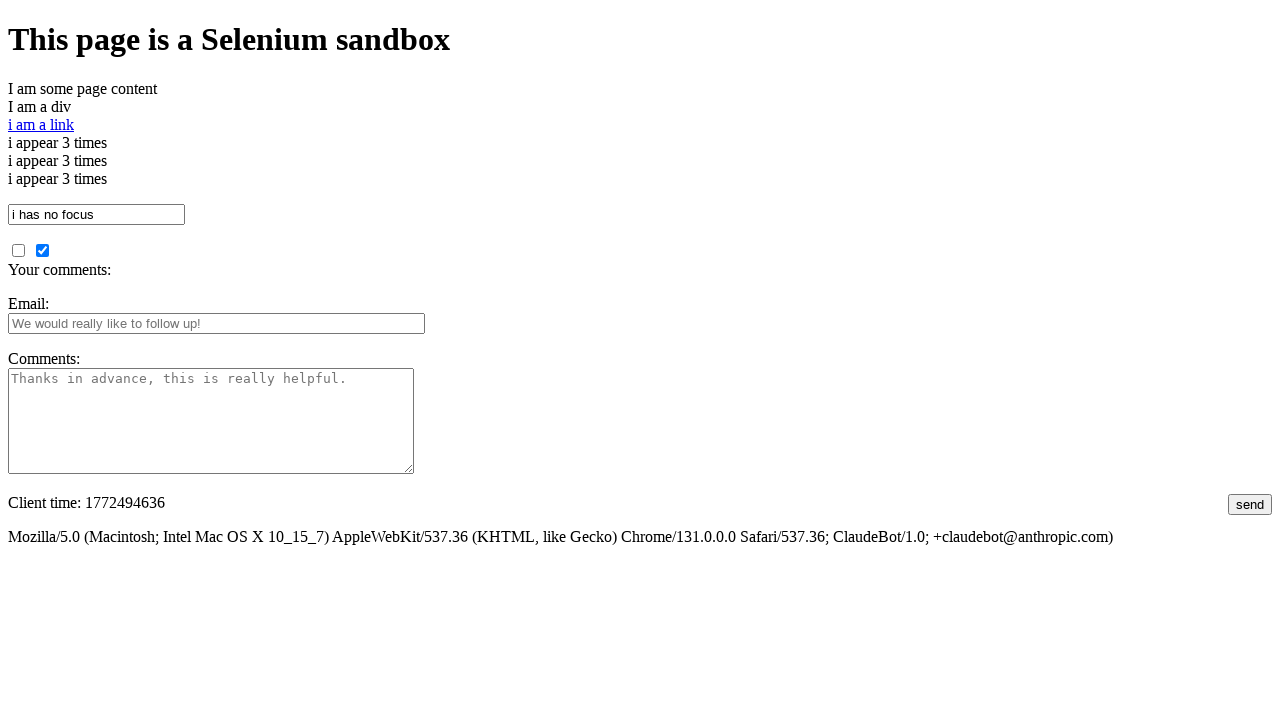

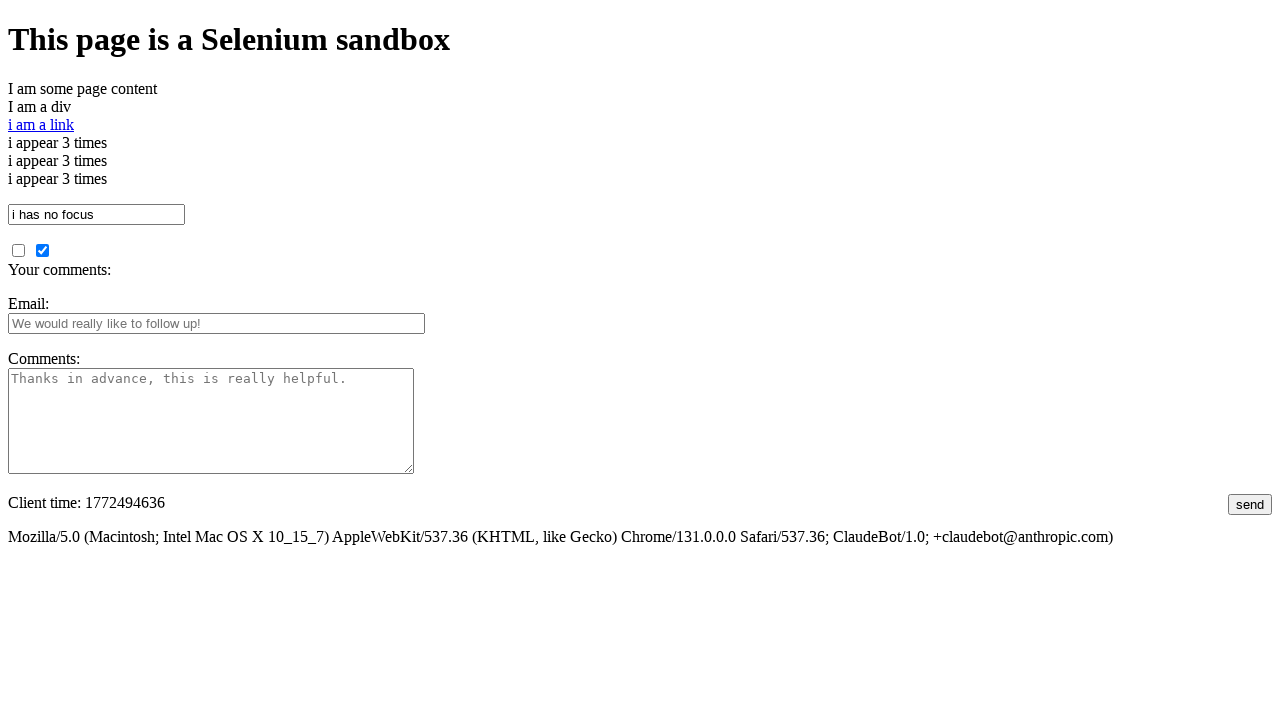